Opens the Simplilearn homepage and verifies it loads successfully by waiting for the page to be ready.

Starting URL: https://www.simplilearn.com/

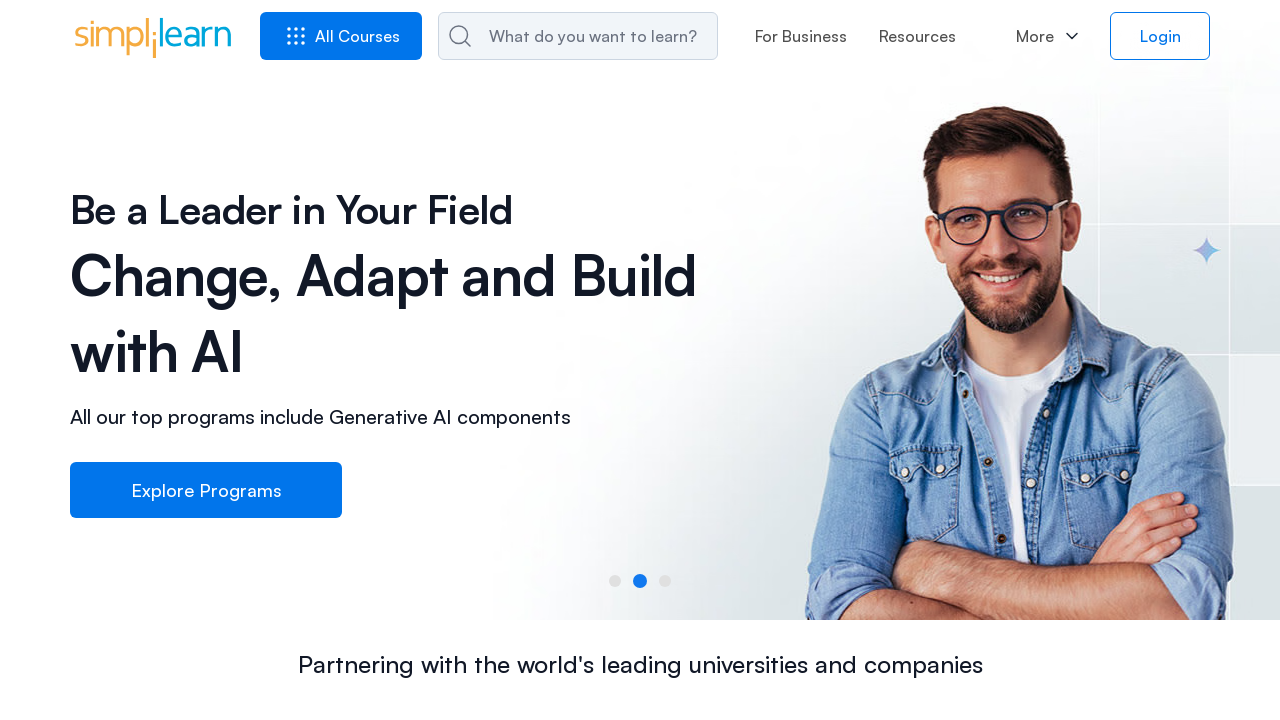

Waited for page to reach domcontentloaded state
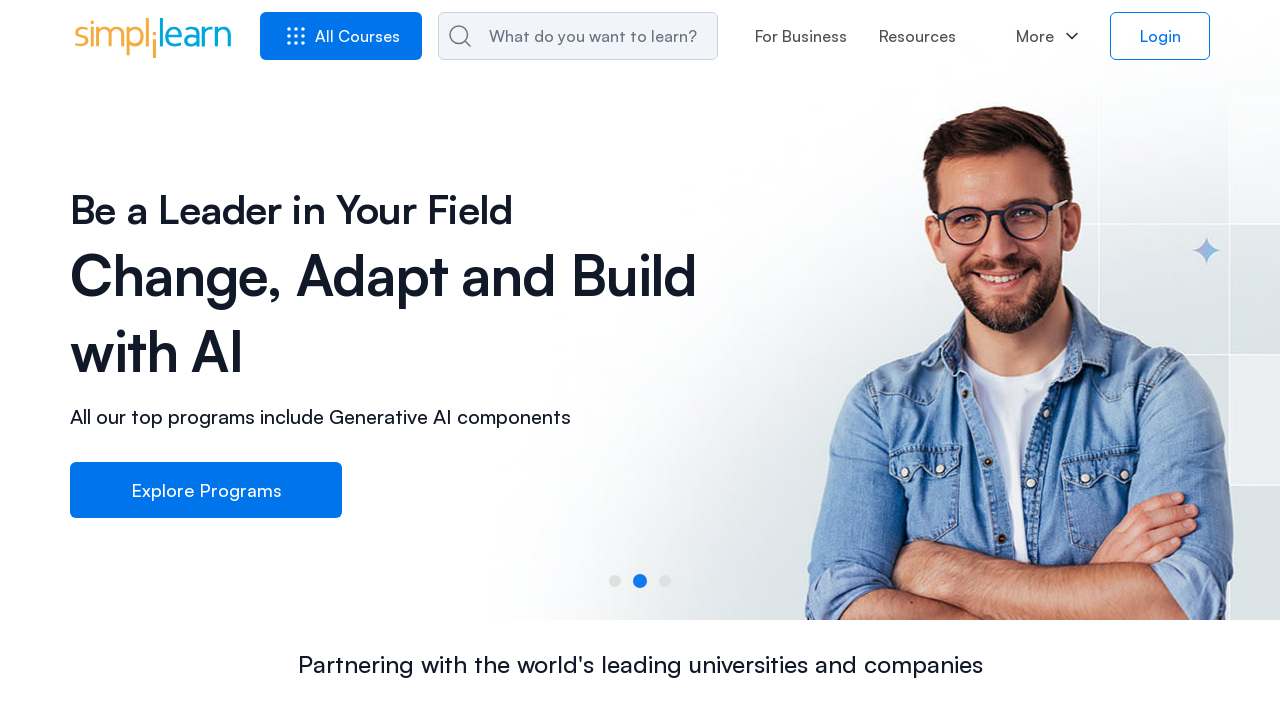

Verified body element is present on the Simplilearn homepage
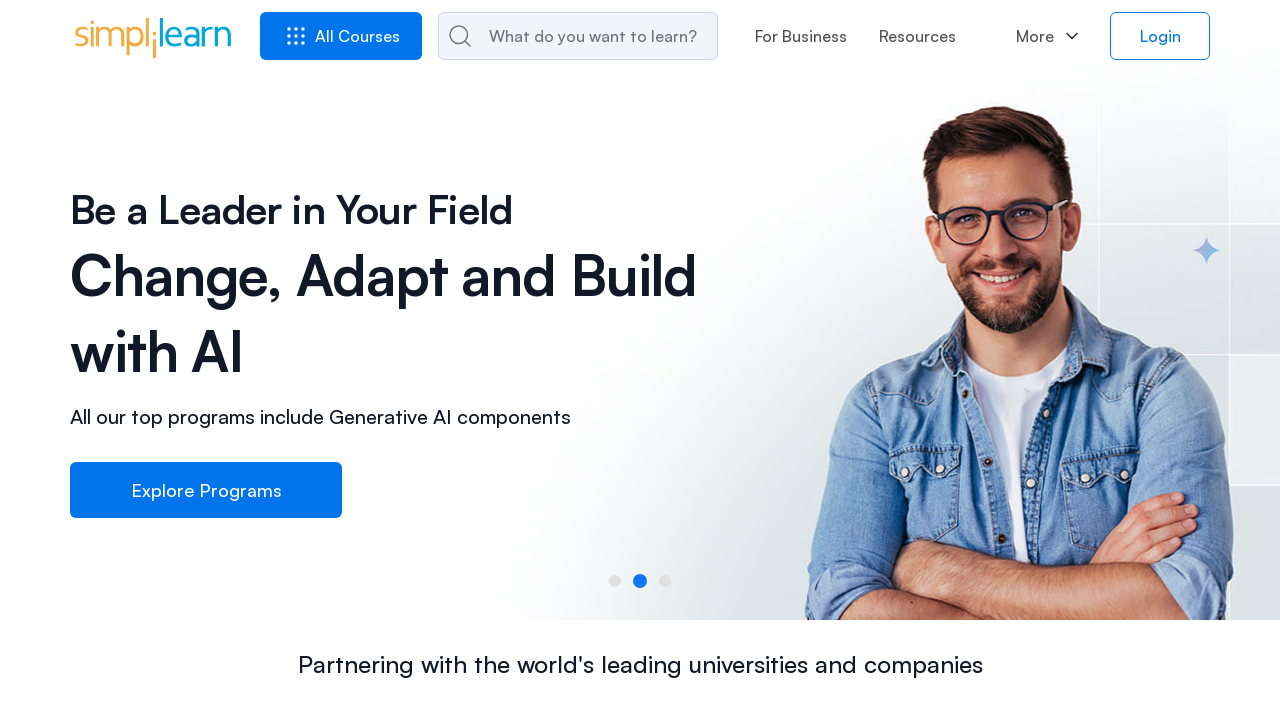

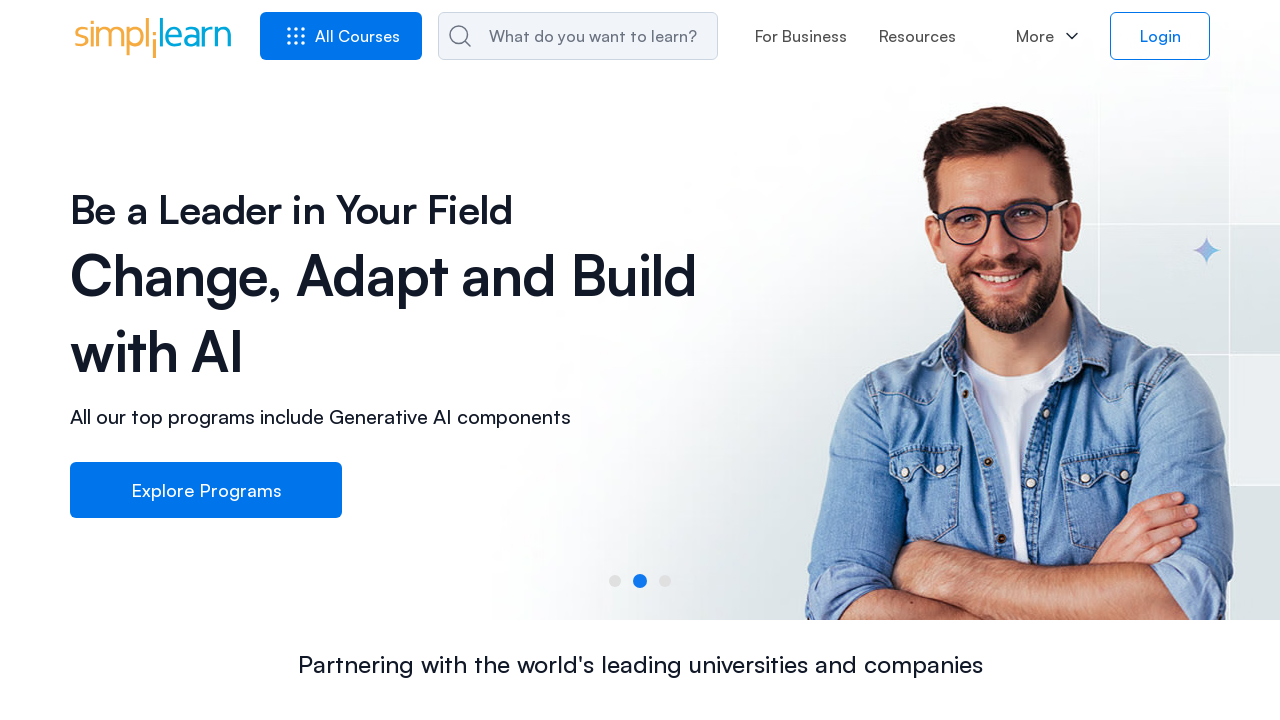